Tests checkbox functionality by checking both checkboxes and verifying they are checked

Starting URL: https://the-internet.herokuapp.com/checkboxes

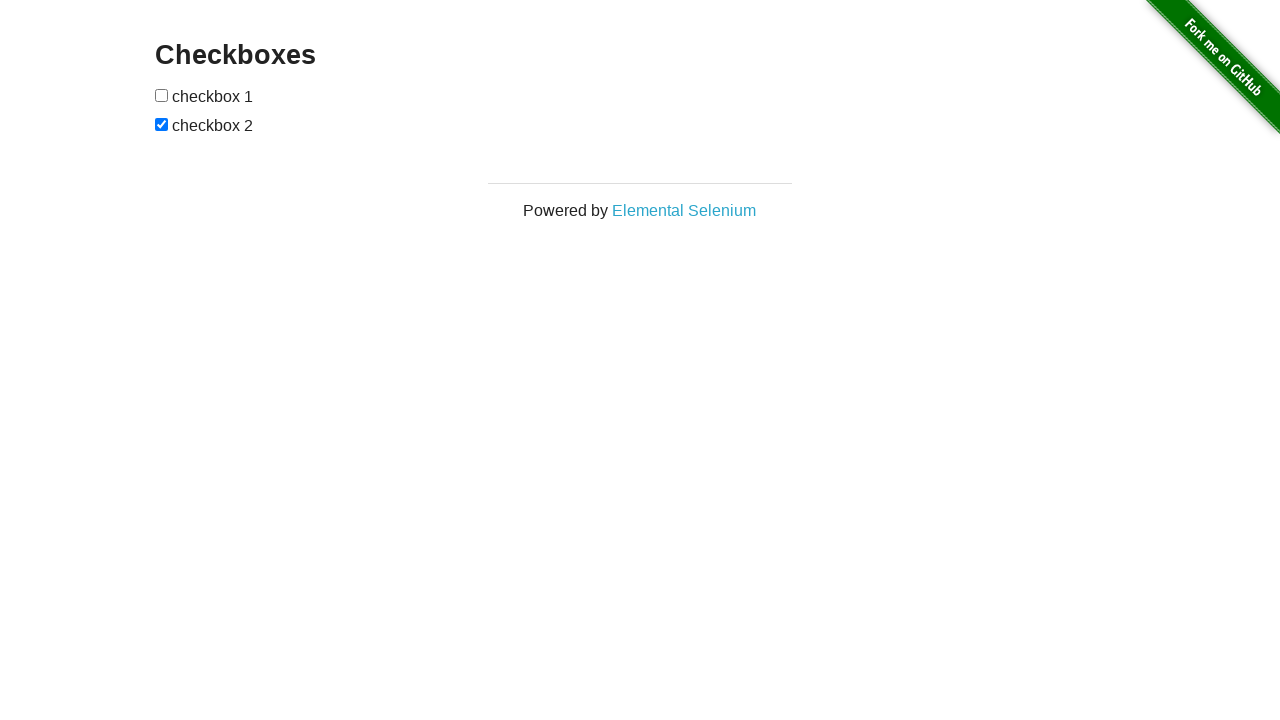

Checked the first checkbox at (162, 95) on input[type='checkbox']:first-of-type
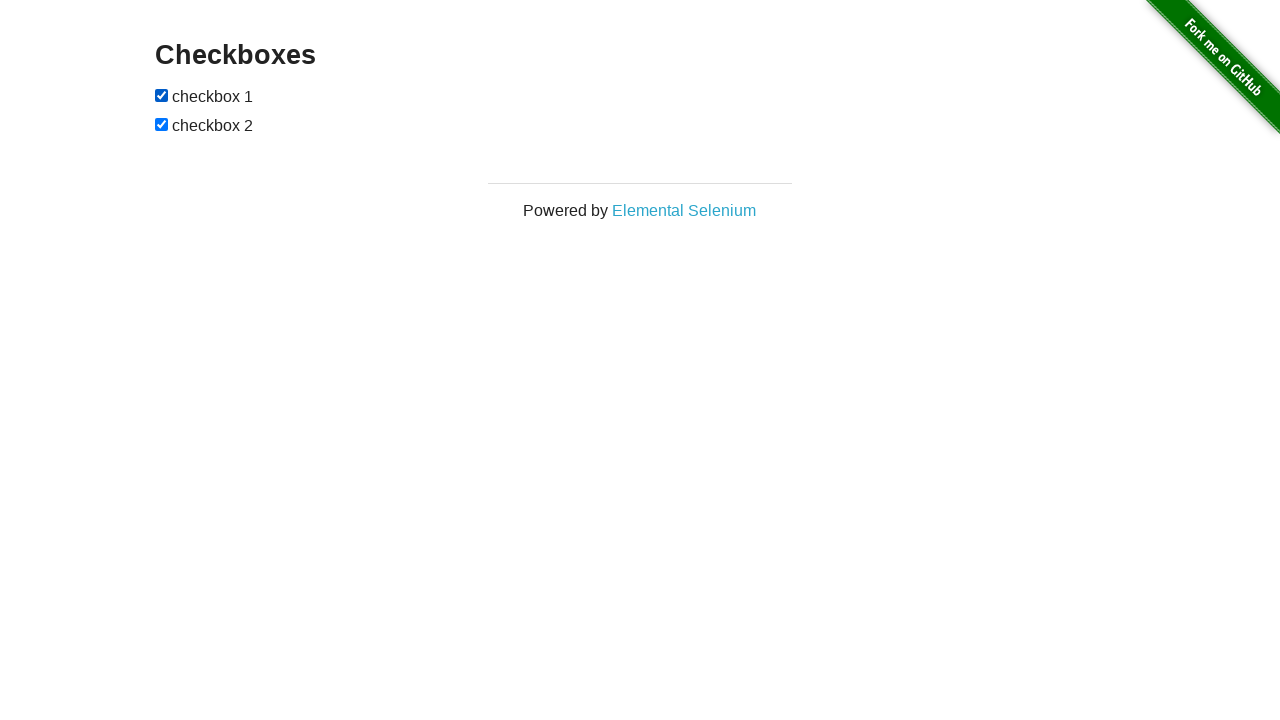

Verified first checkbox is checked
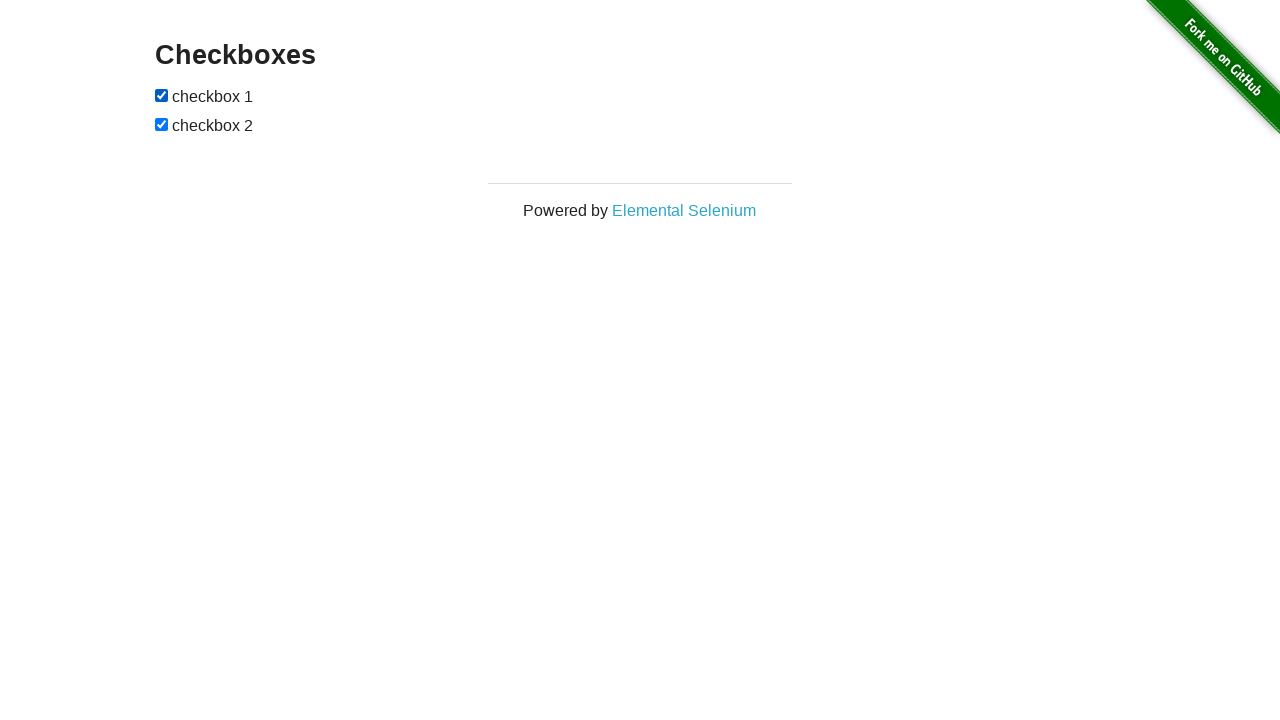

Checked the second checkbox on input[type='checkbox']:nth-of-type(2)
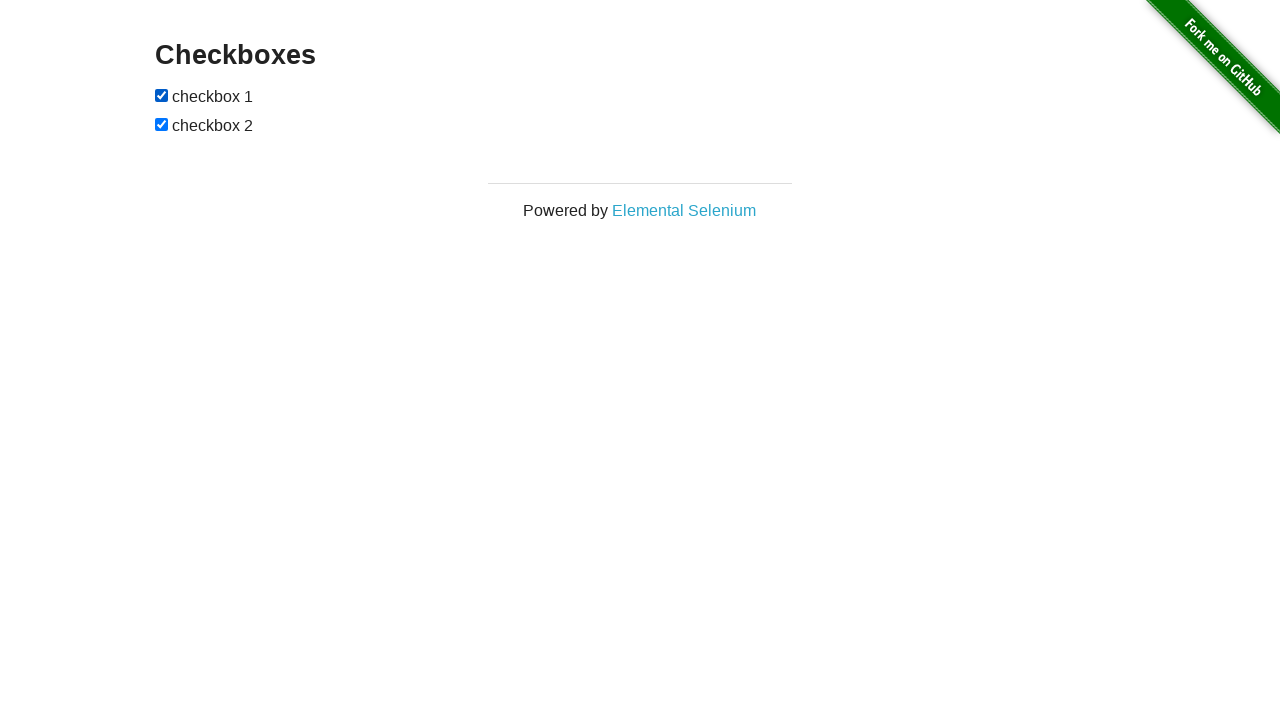

Verified second checkbox is checked
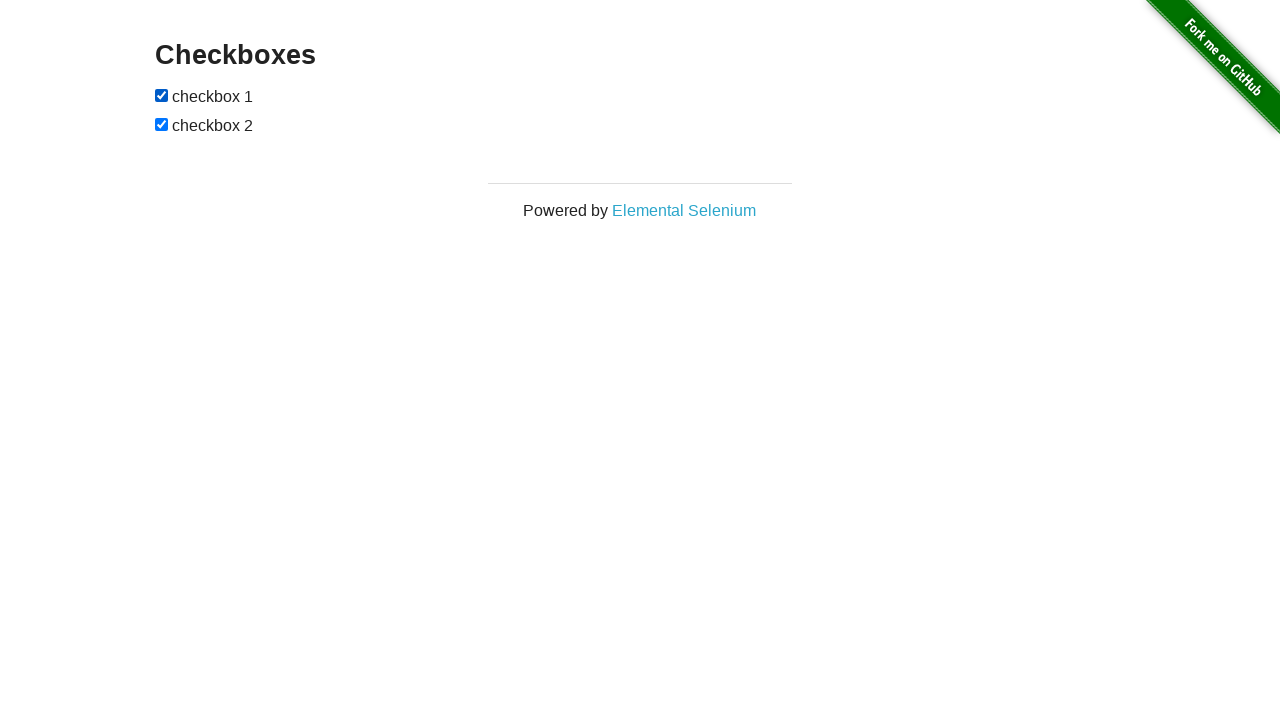

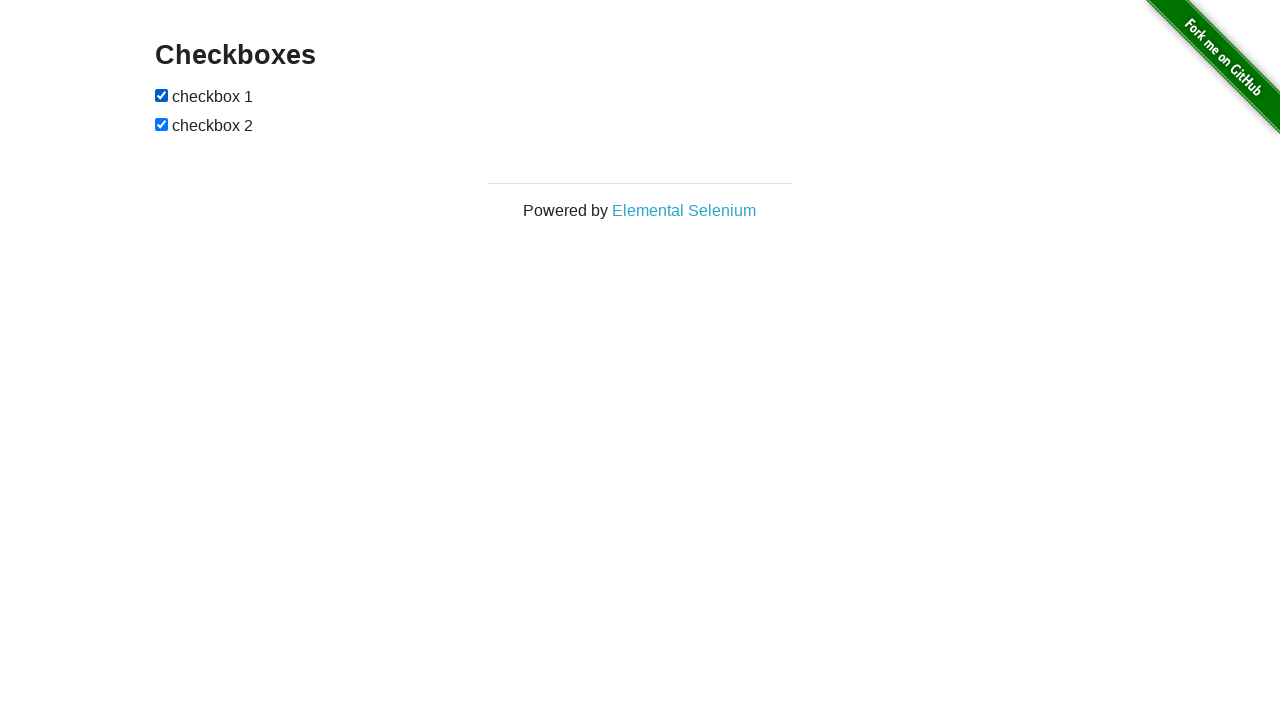